Tests that the Clear completed button displays correct text when items are completed.

Starting URL: https://demo.playwright.dev/todomvc

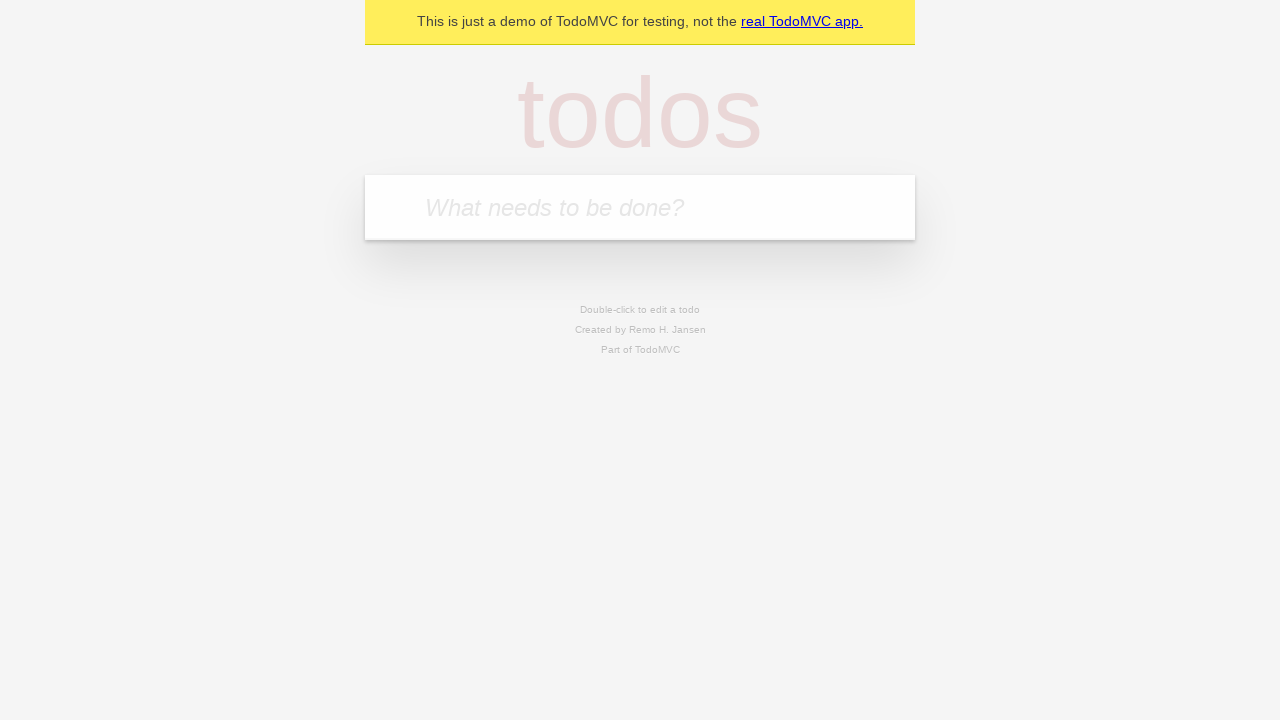

Filled todo input with 'Sent Squeezy a Text' on internal:attr=[placeholder="What needs to be done?"i]
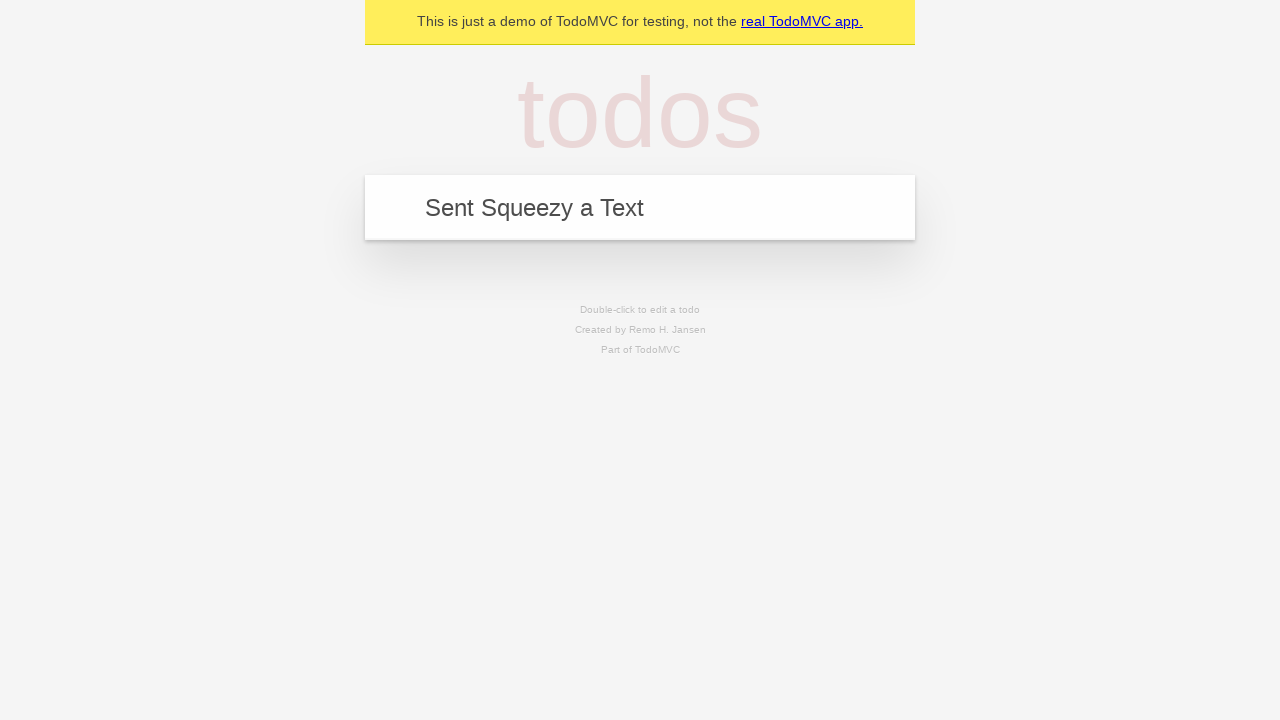

Pressed Enter to add 'Sent Squeezy a Text' to the todo list on internal:attr=[placeholder="What needs to be done?"i]
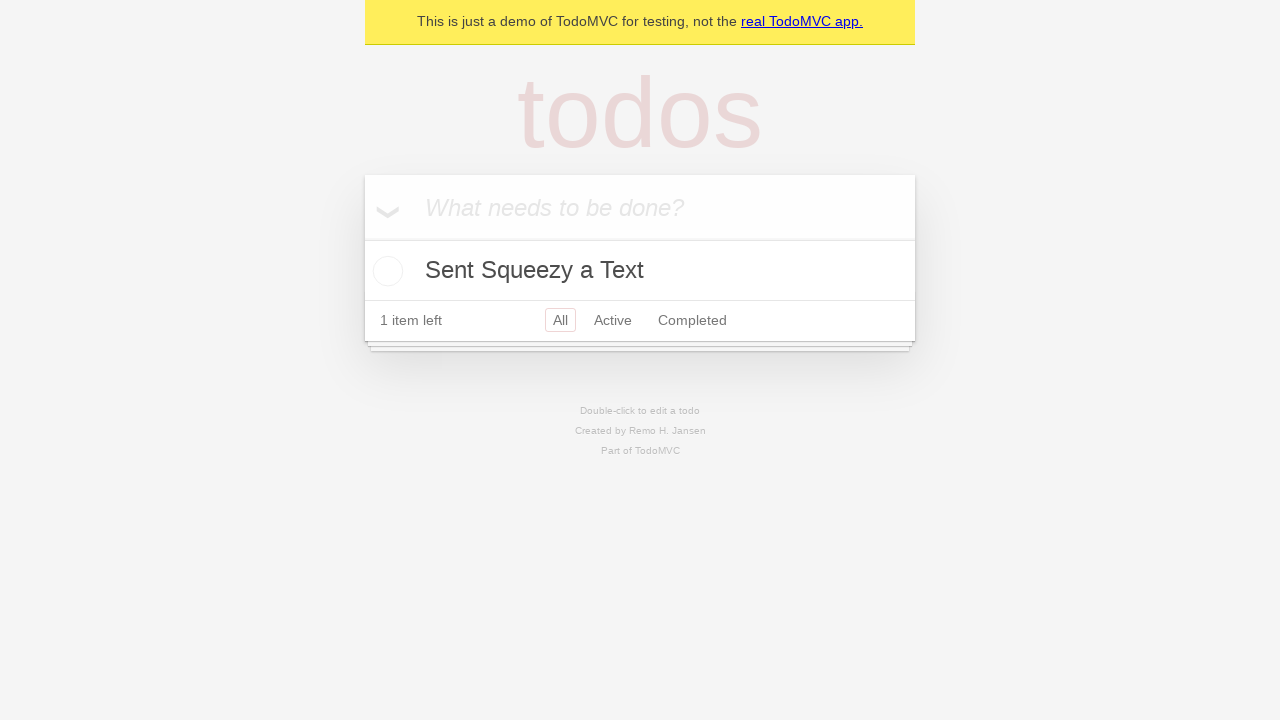

Filled todo input with 'Get my Amazon Delivery' on internal:attr=[placeholder="What needs to be done?"i]
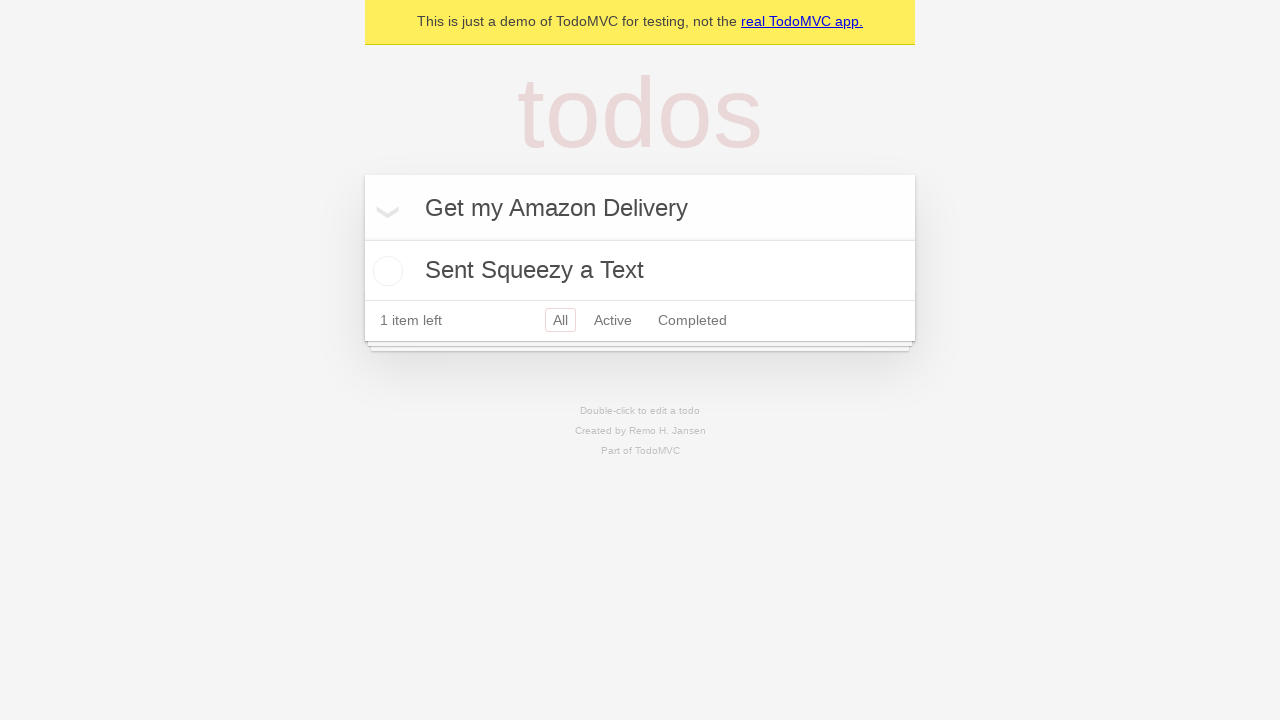

Pressed Enter to add 'Get my Amazon Delivery' to the todo list on internal:attr=[placeholder="What needs to be done?"i]
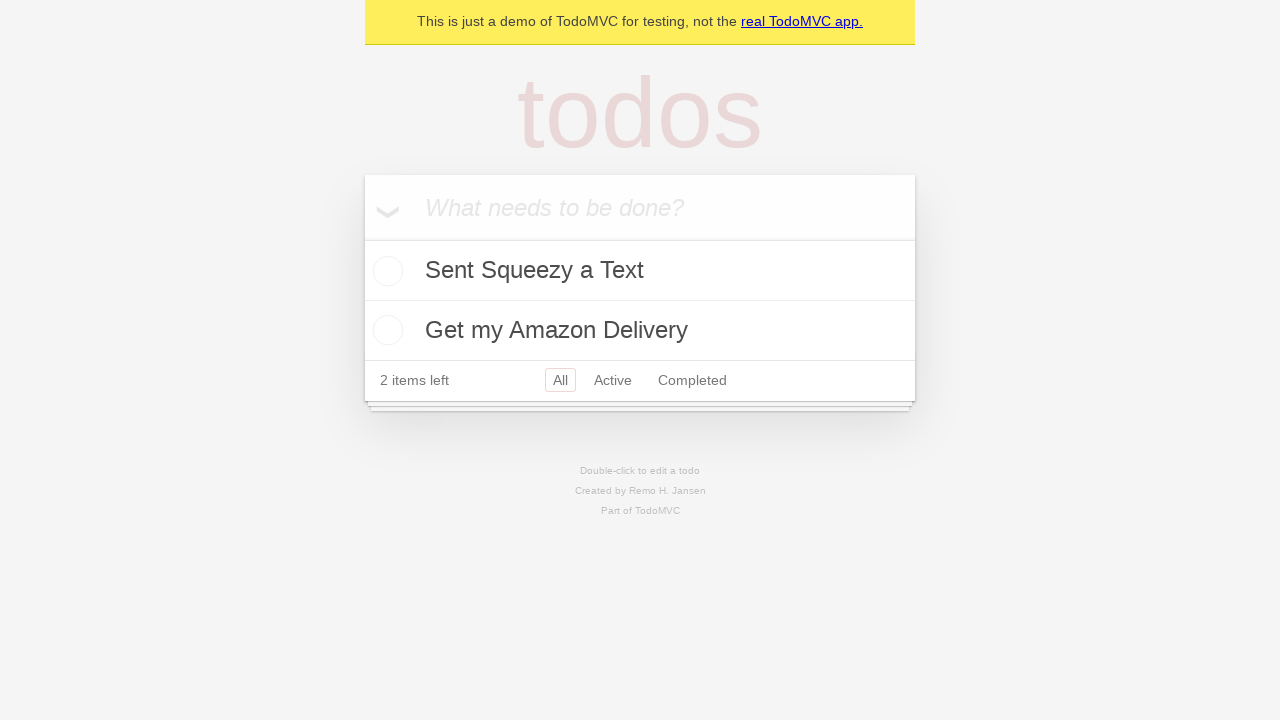

Filled todo input with 'Fix this dumb bug!' on internal:attr=[placeholder="What needs to be done?"i]
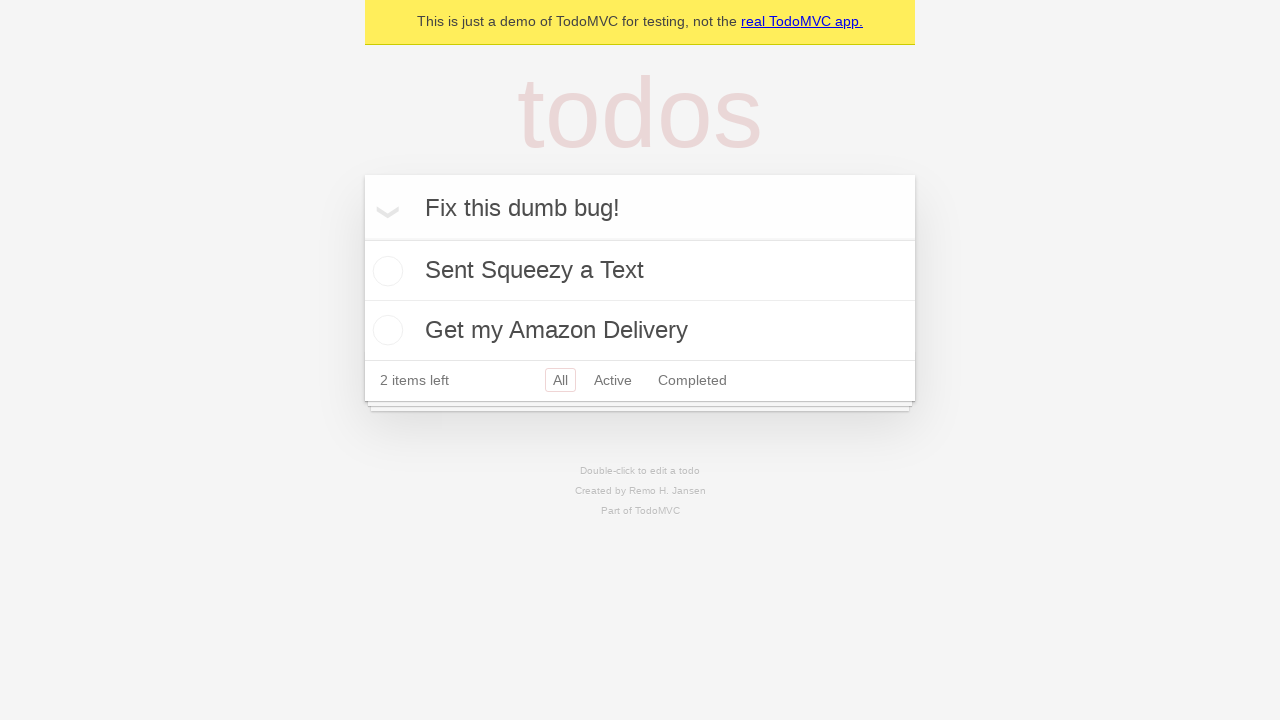

Pressed Enter to add 'Fix this dumb bug!' to the todo list on internal:attr=[placeholder="What needs to be done?"i]
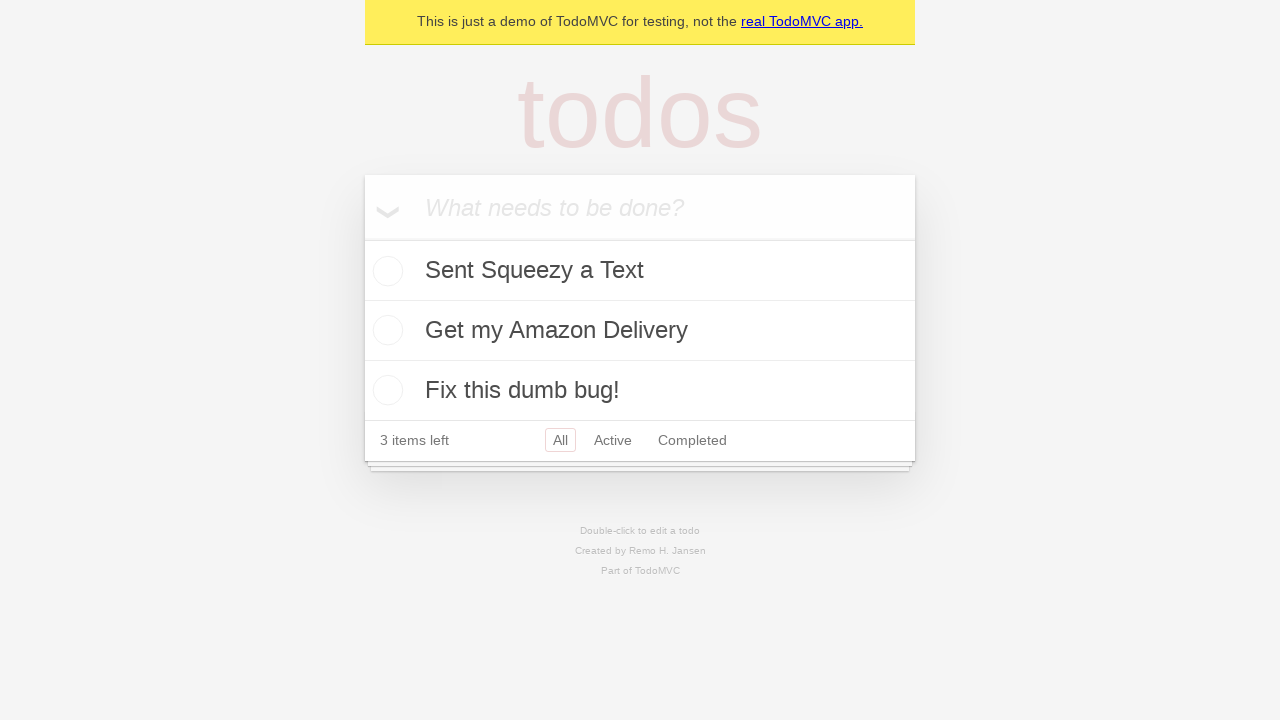

Waited for todo items to load
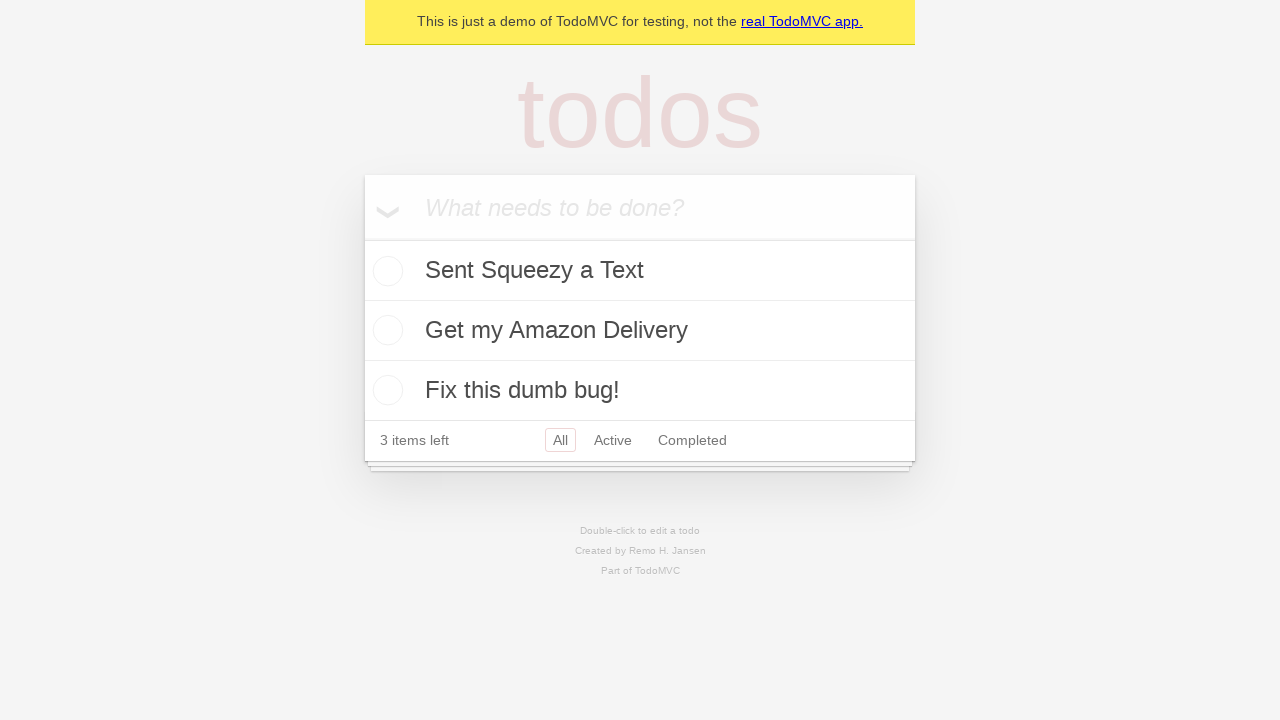

Checked the first todo item as completed at (385, 271) on .todo-list li .toggle >> nth=0
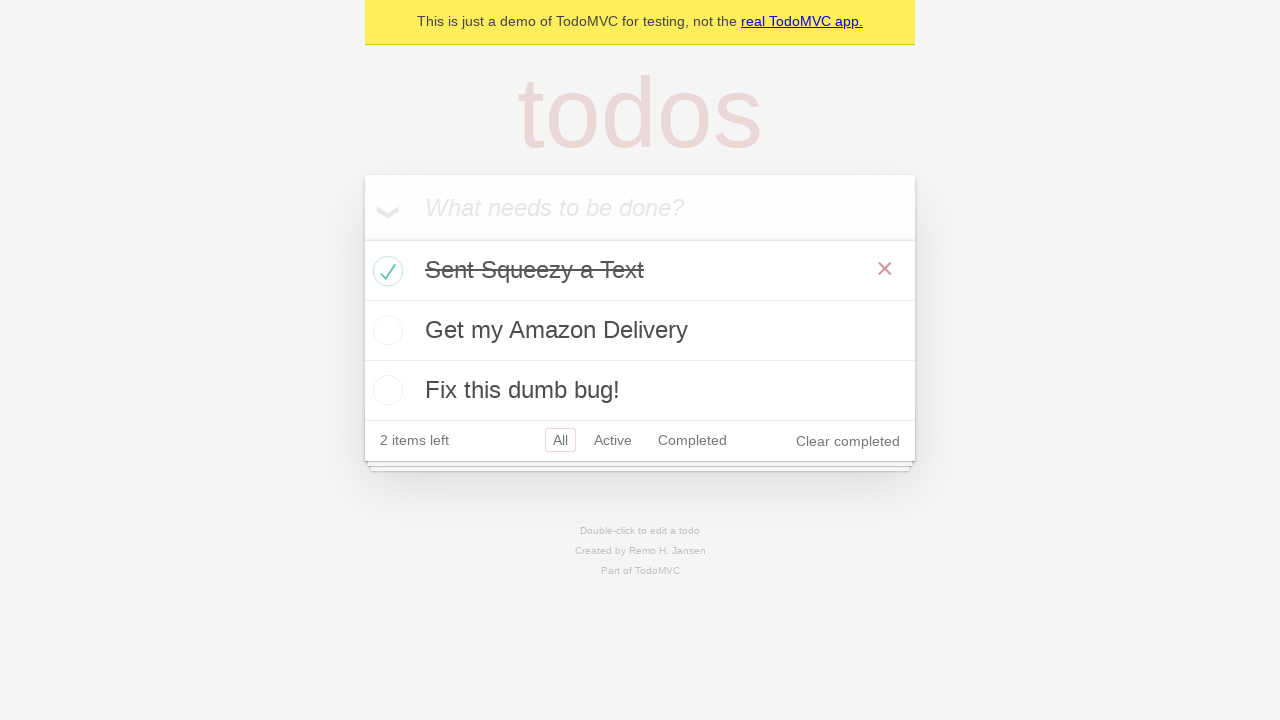

Waited for 'Clear completed' button to appear
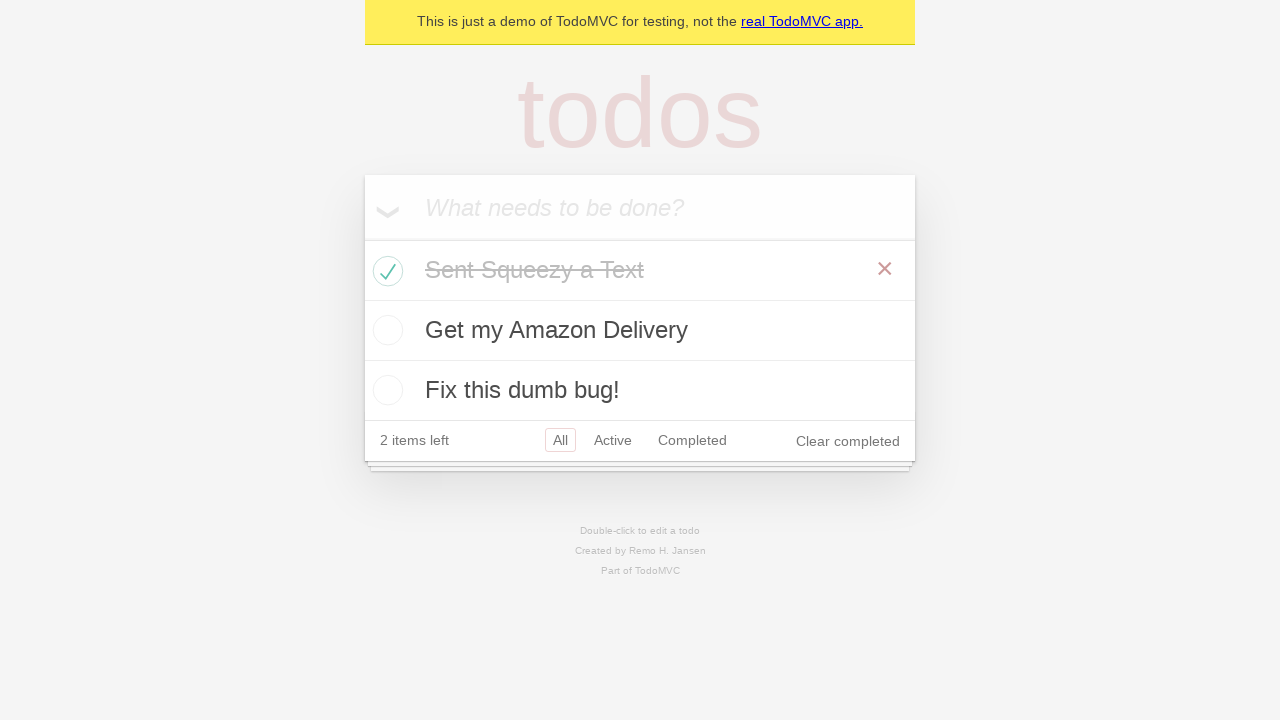

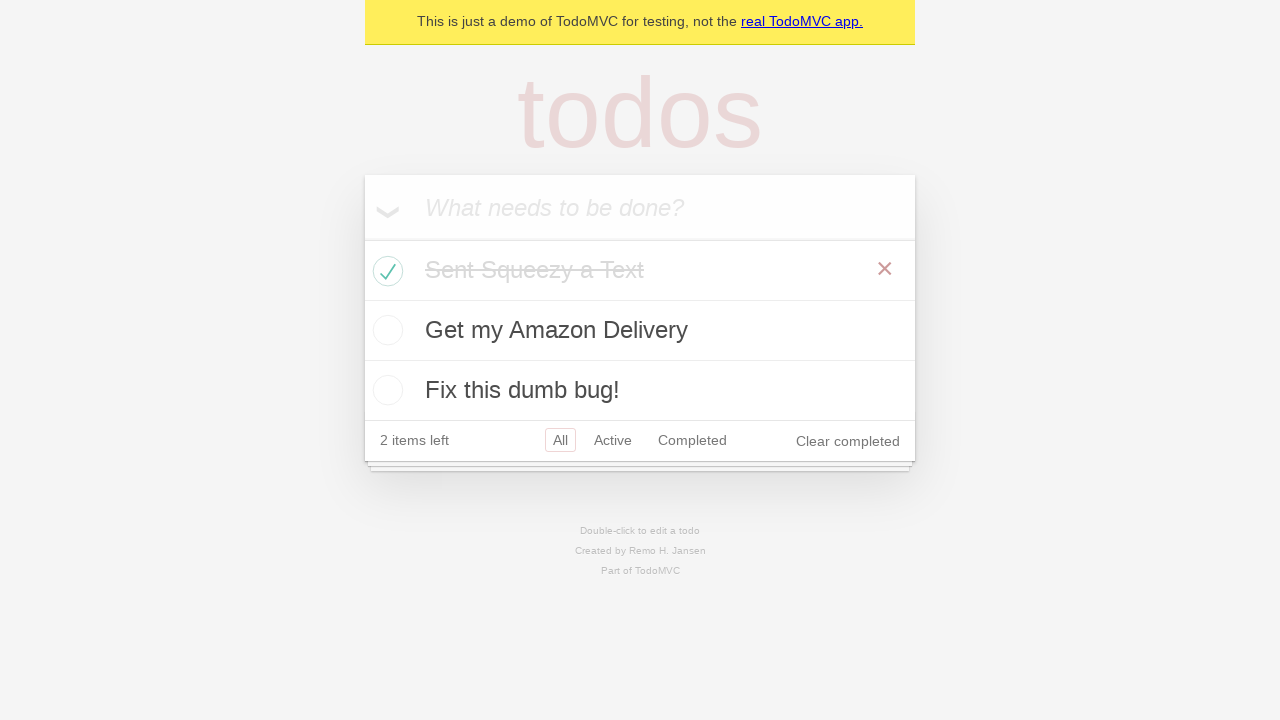